Navigates to the login page by clicking the login button and verifies the URL contains '/login'

Starting URL: https://vue-demo.daniel-avellaneda.com

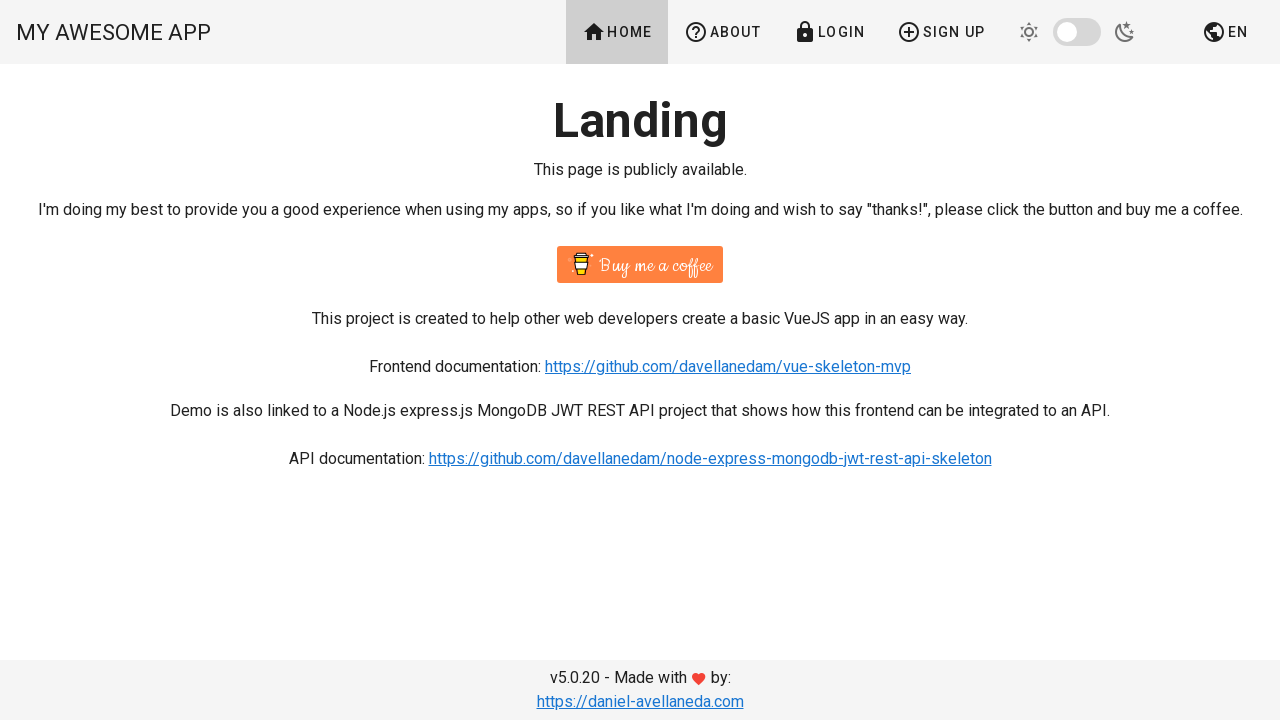

Clicked Login button to navigate to login page at (829, 32) on text=Login
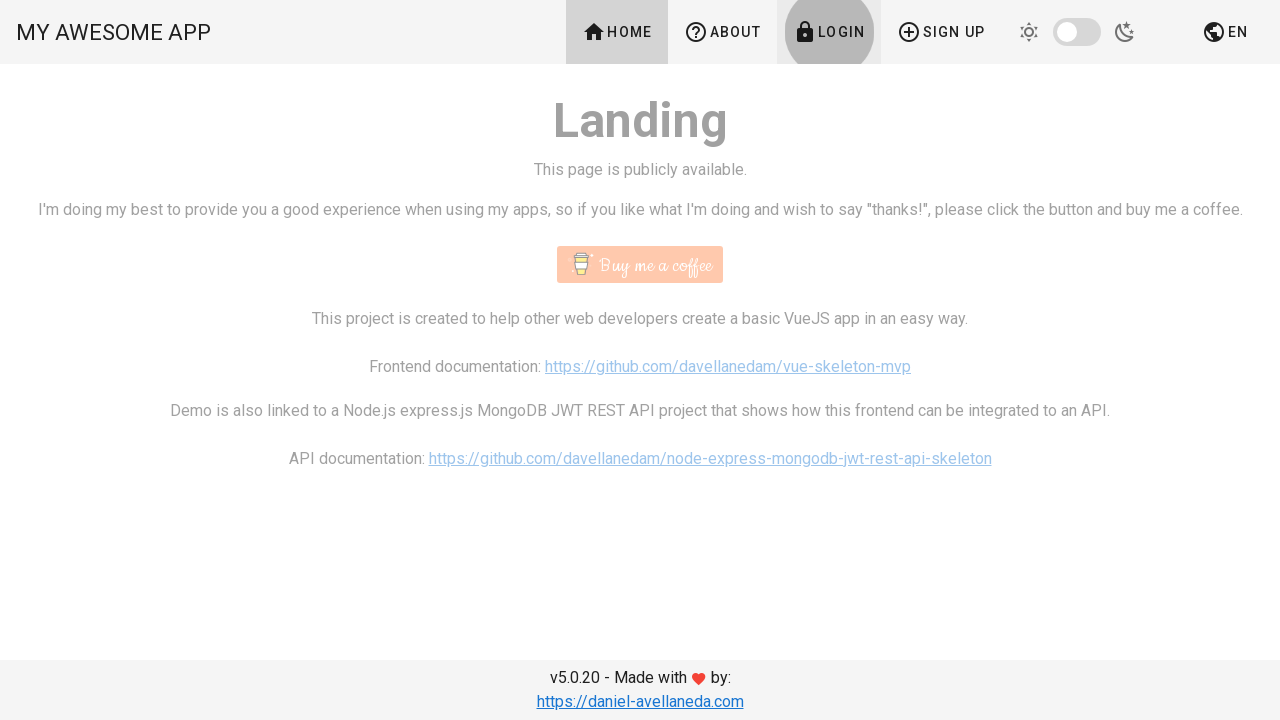

Verified URL contains '/login' path
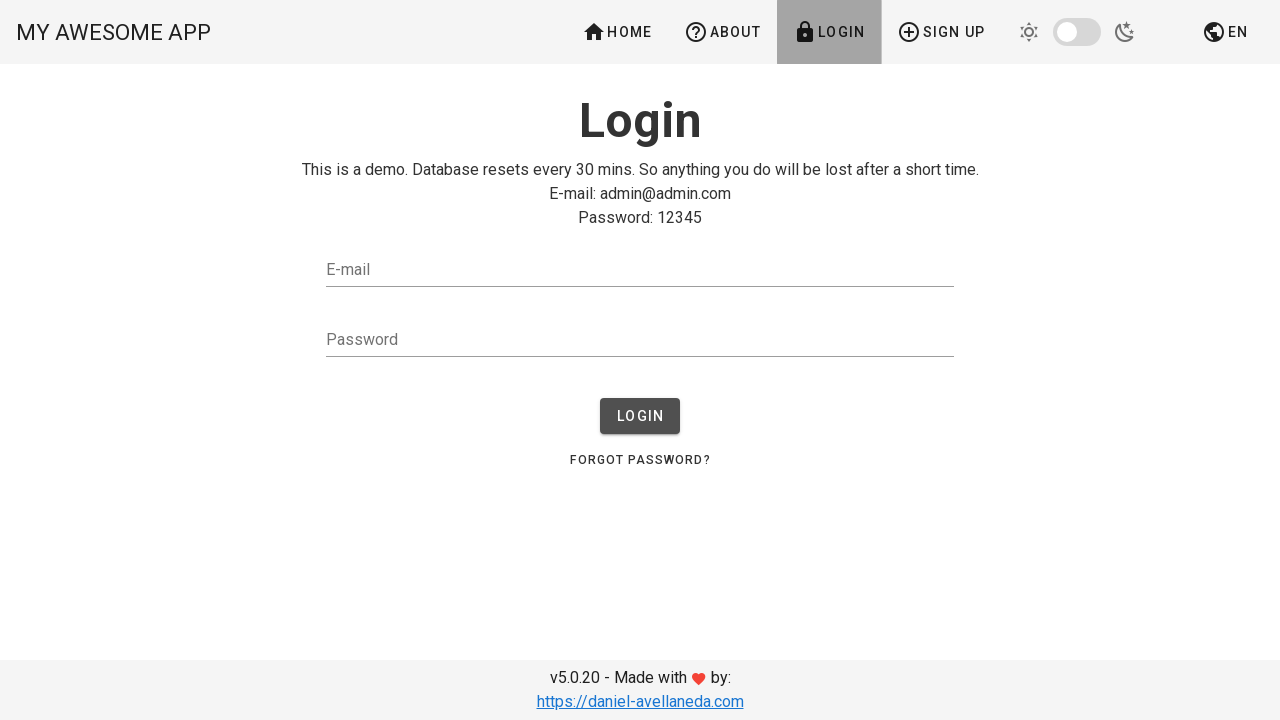

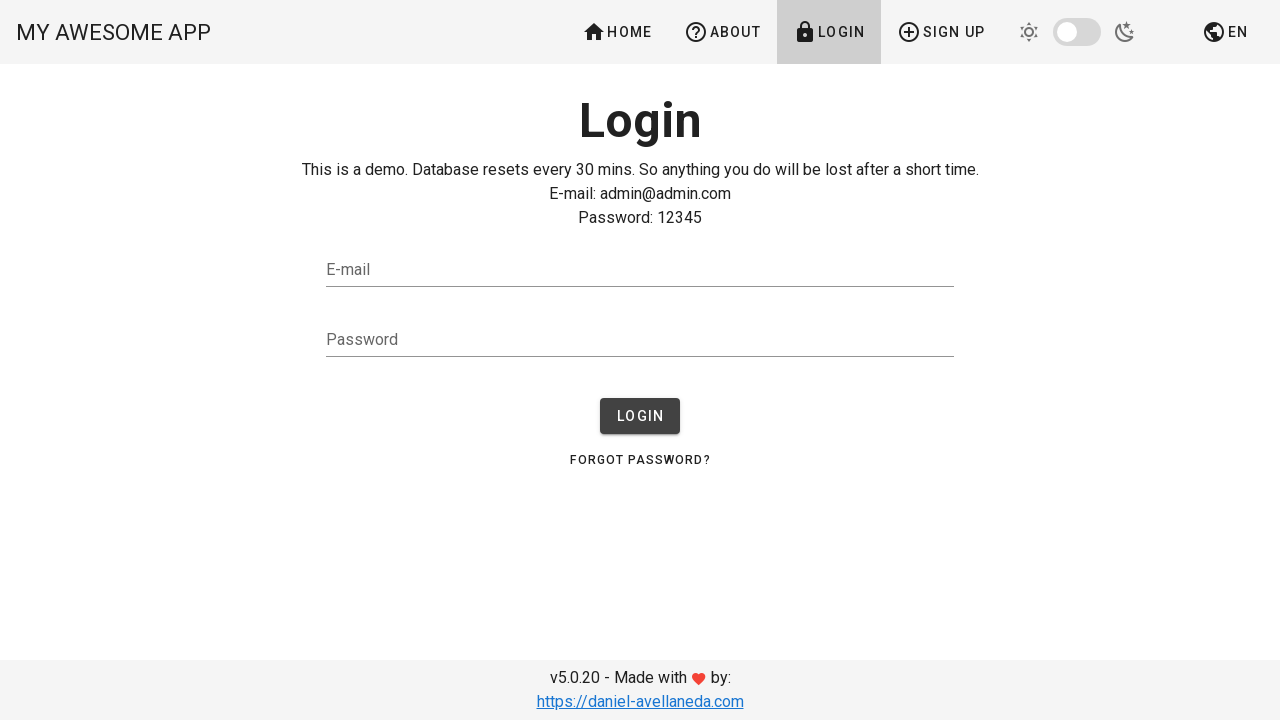